Tests a slow calculator page by entering a delay value of 45 in the delay input field. The script appears incomplete as per comments it should also perform a calculation (7+8=) but only the delay input is implemented.

Starting URL: https://bonigarcia.dev/selenium-webdriver-java/slow-calculator.html

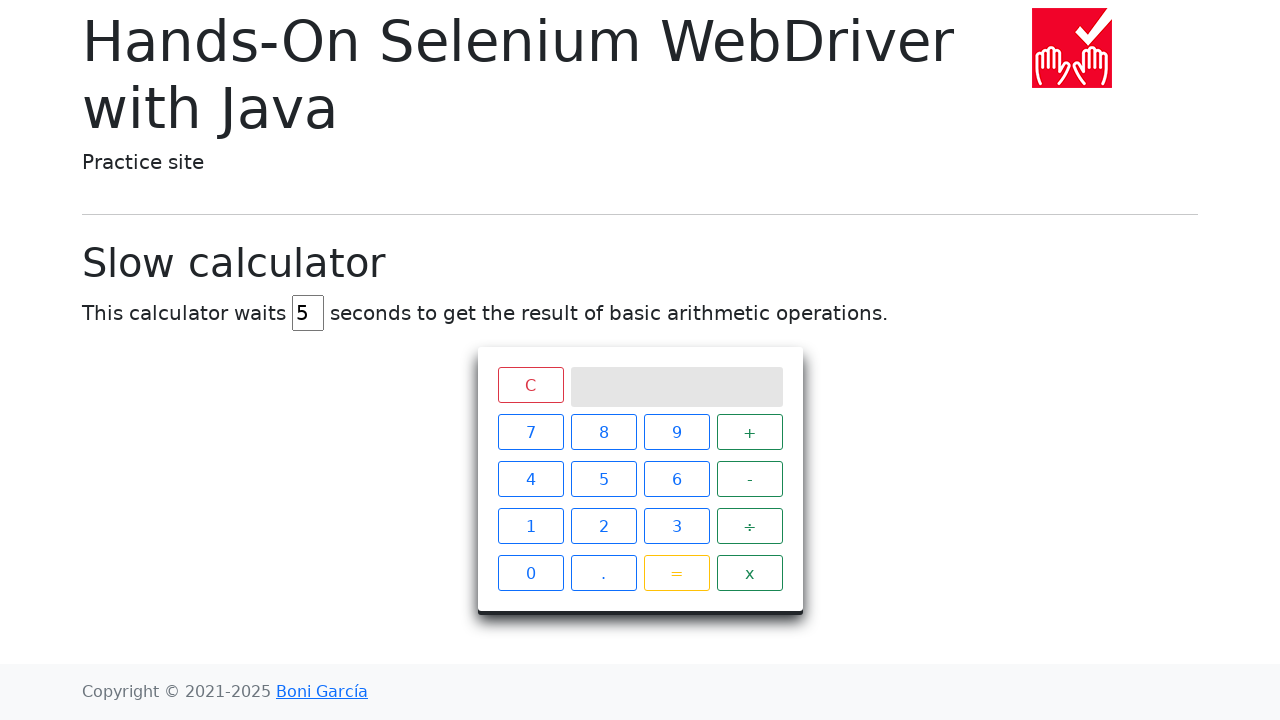

Filled delay input field with value '45' on #delay
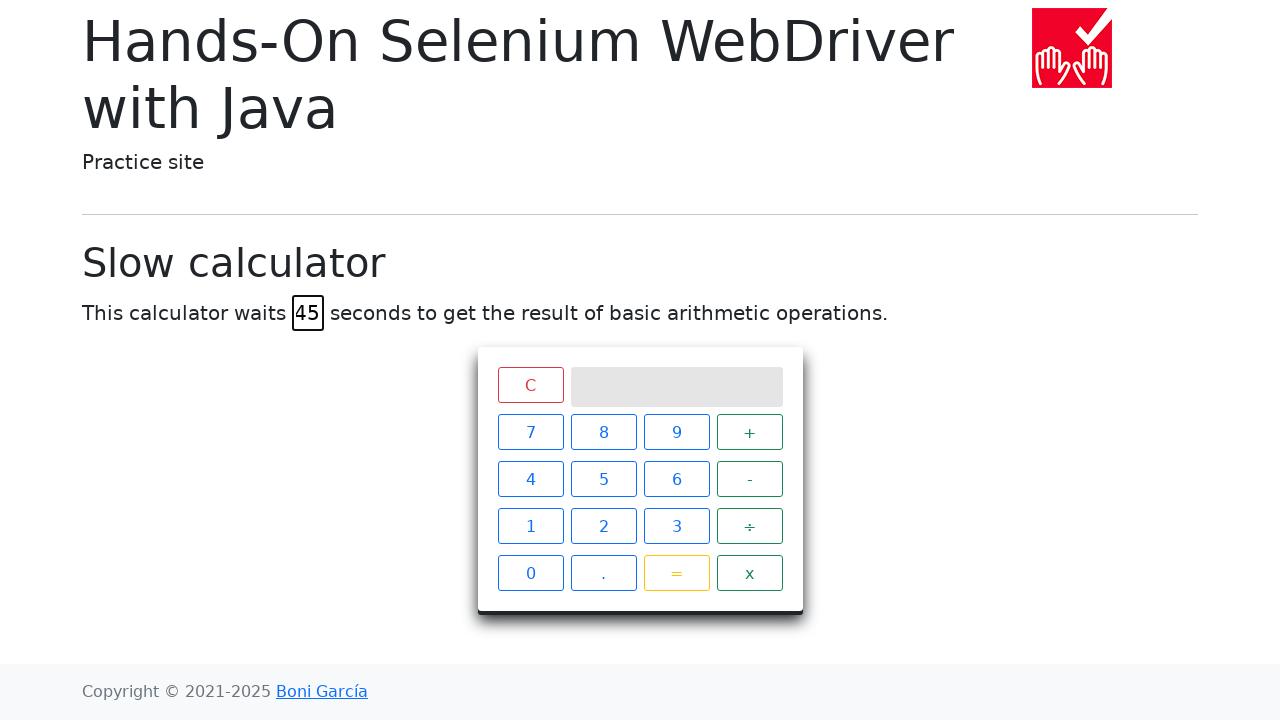

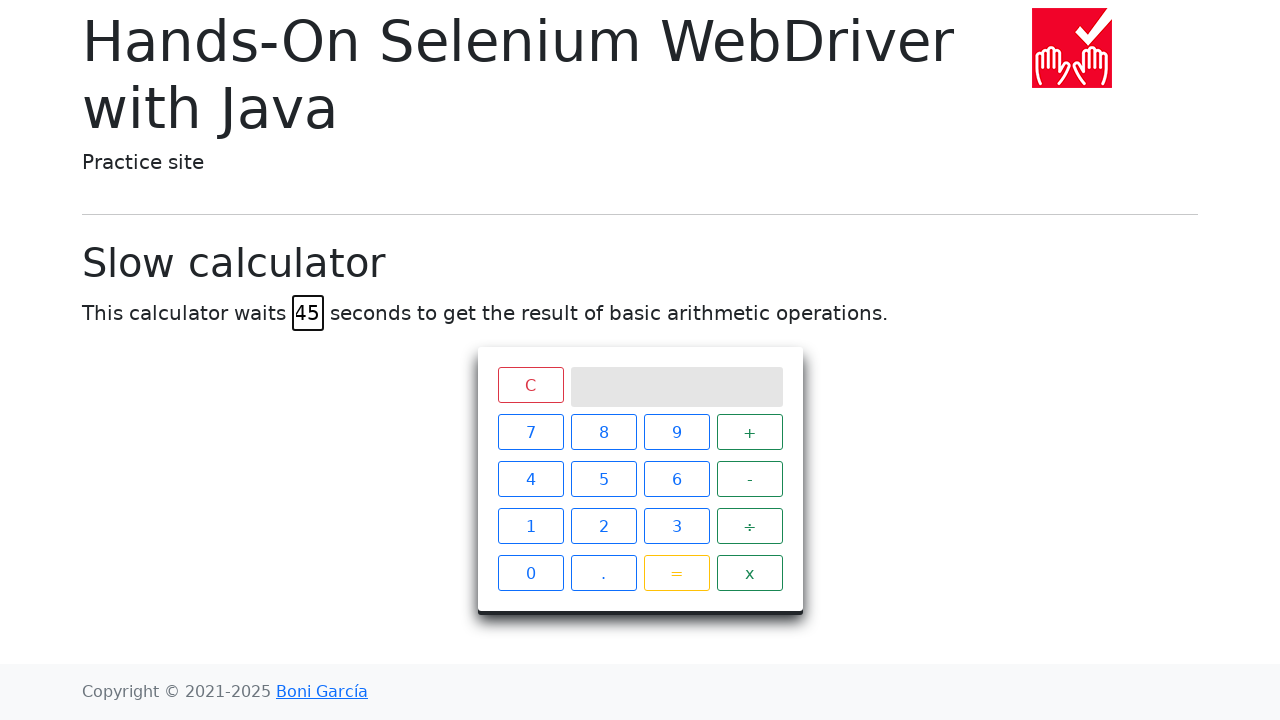